Tests navigating to Nokia product page and verifying the price displayed

Starting URL: https://www.demoblaze.com/

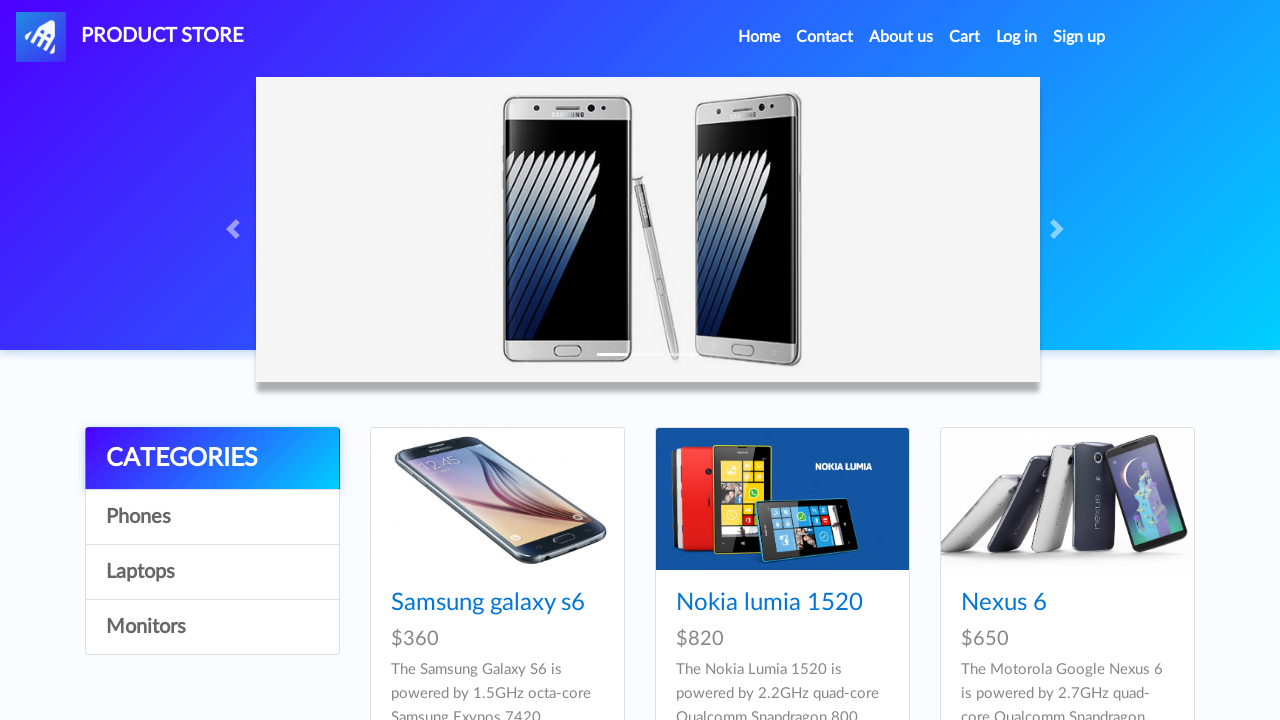

Clicked on Nokia product link at (782, 499) on xpath=//div/a[@href='prod.html?idp_=2']
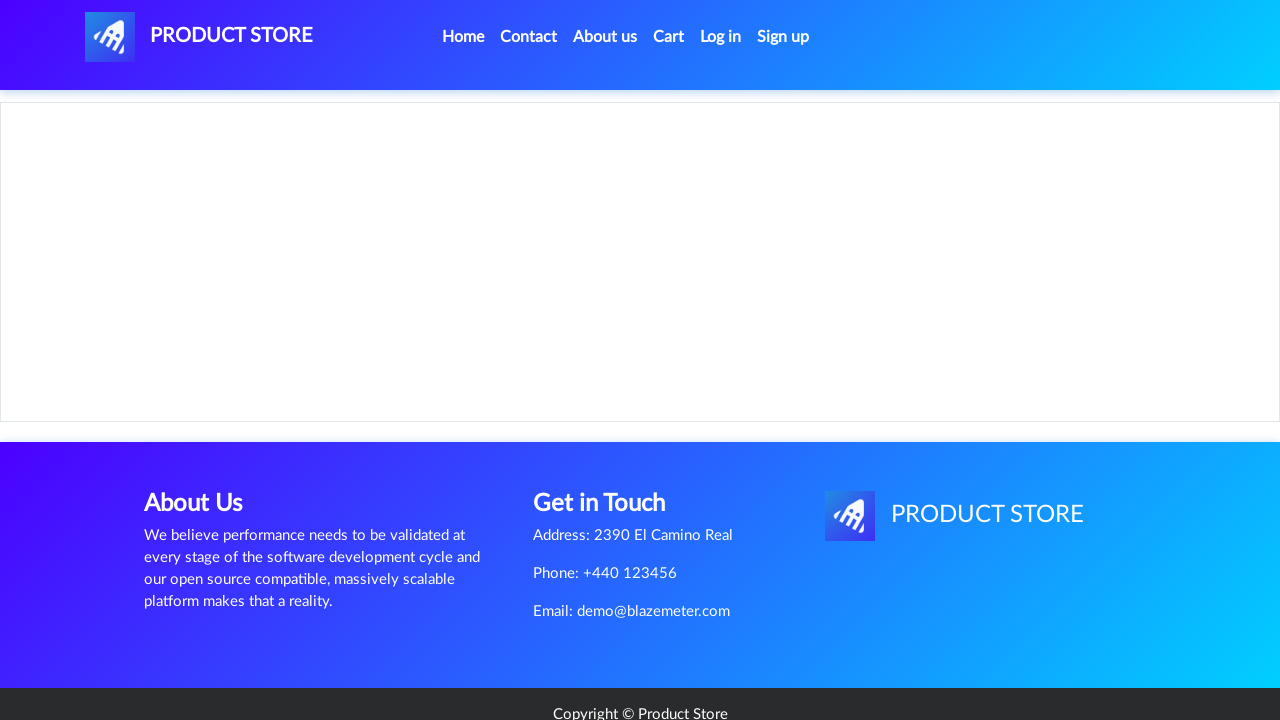

Verified Nokia product price of $820 is displayed
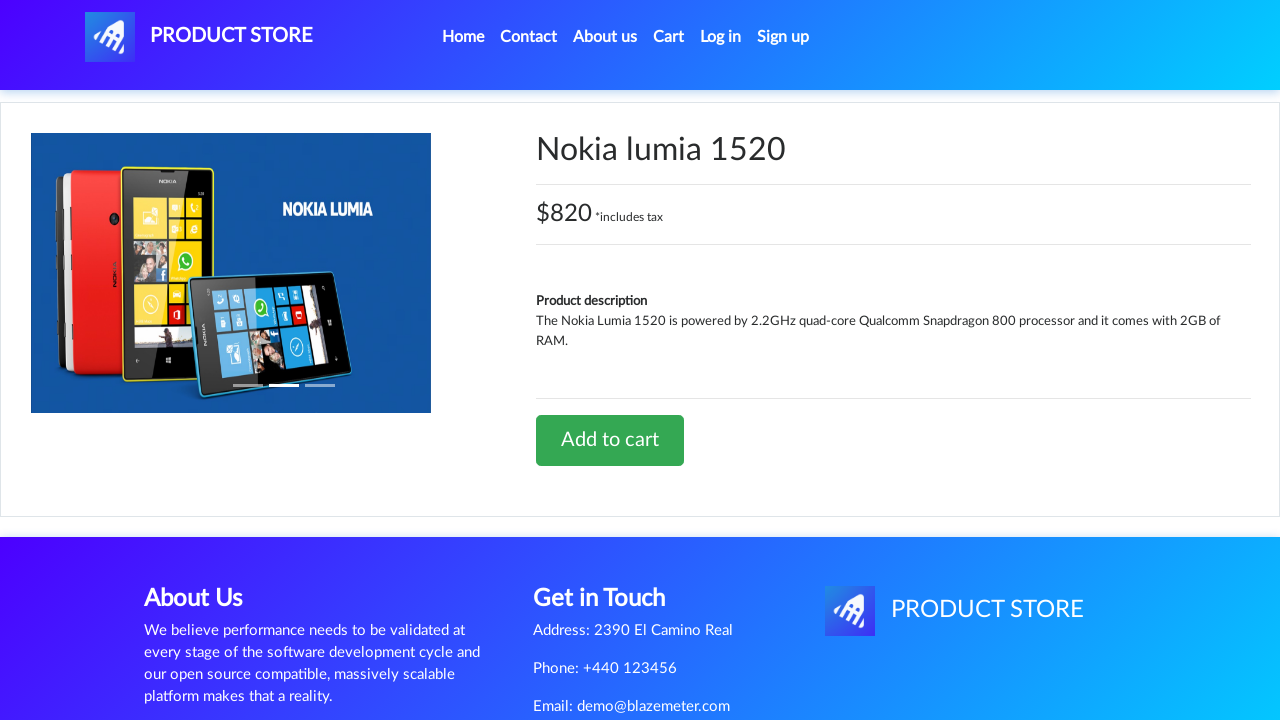

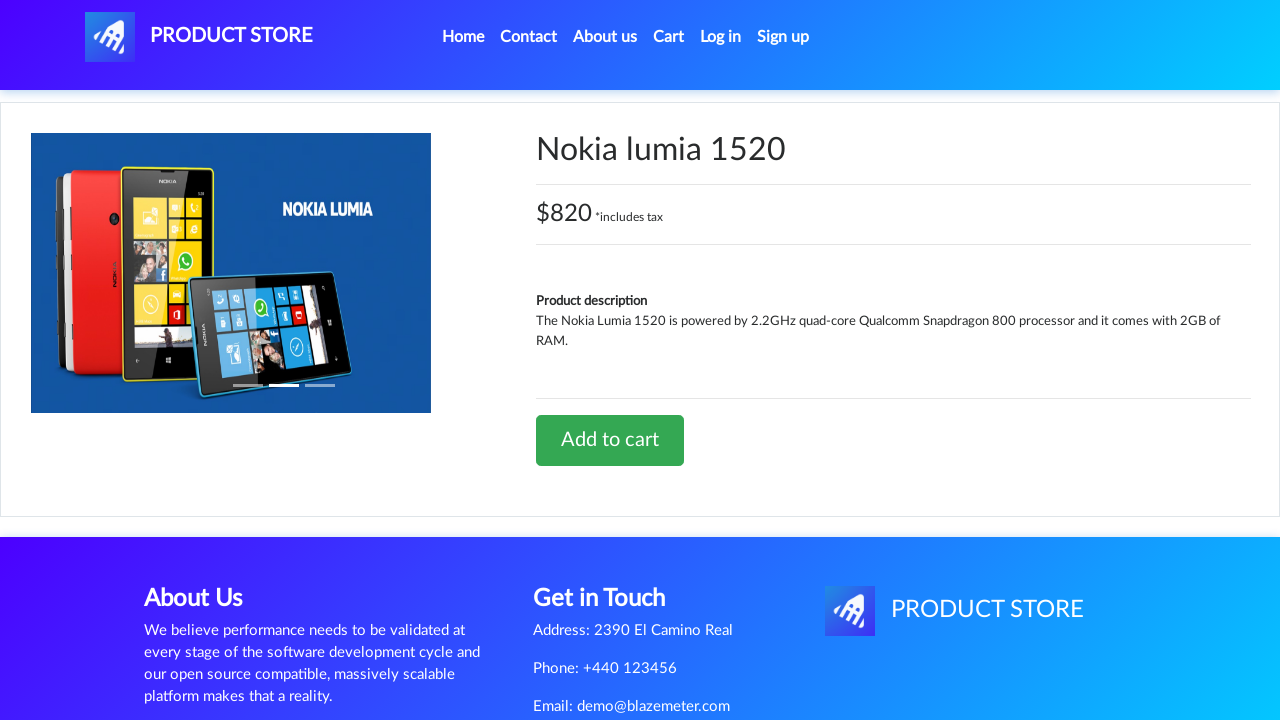